Tests window handling functionality by clicking a button that opens a new browser window, demonstrating the difference between close() and quit() operations.

Starting URL: https://www.leafground.com/window.xhtml

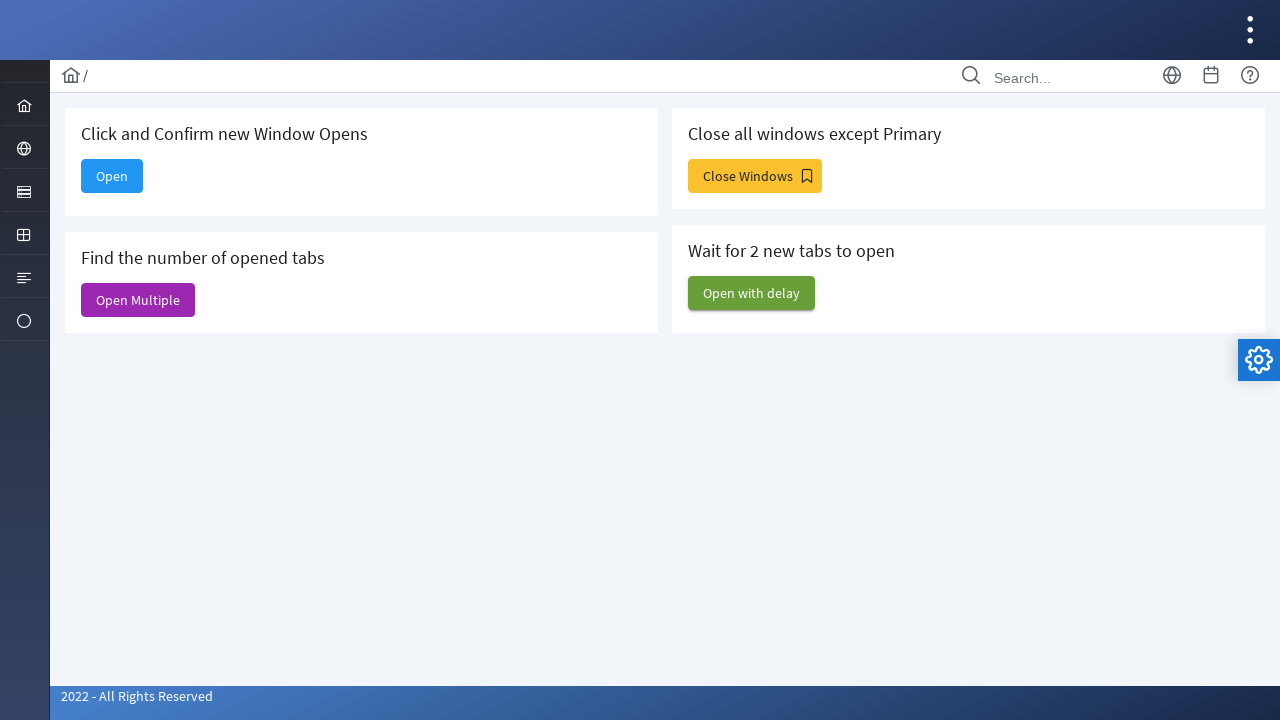

Clicked button to open a new browser window at (112, 176) on #j_idt88\:new
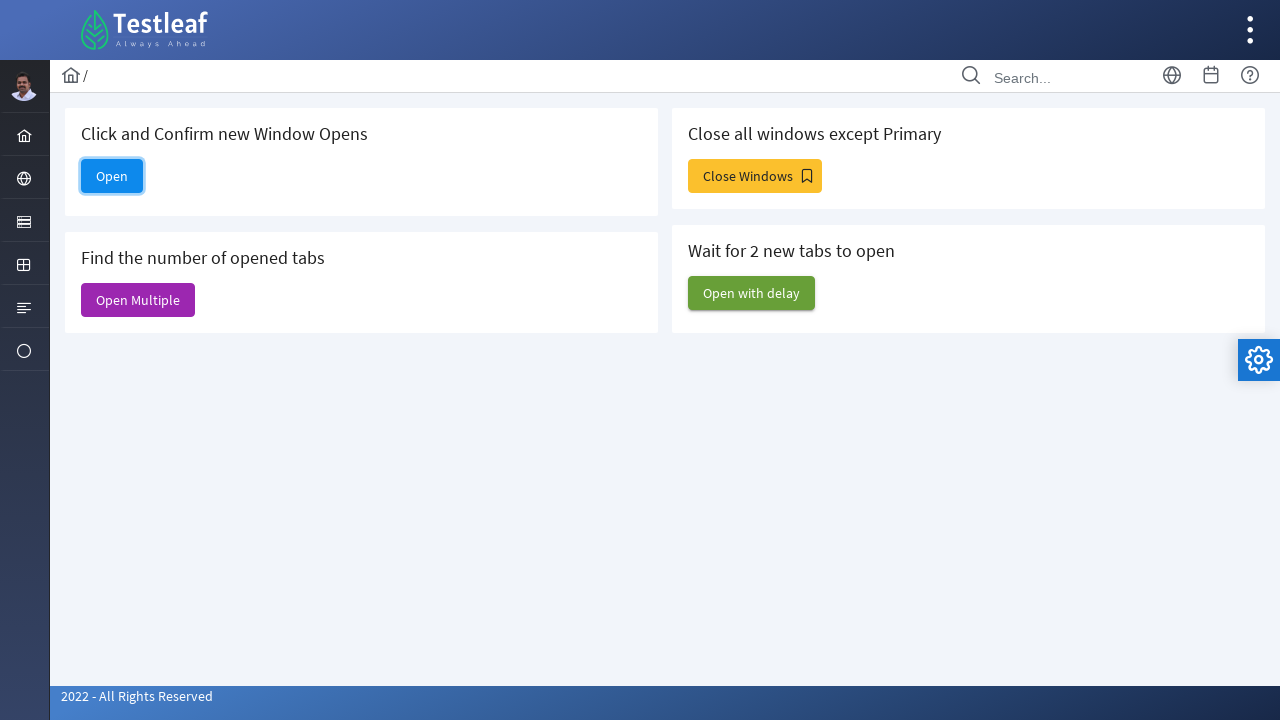

Waited 2 seconds for new window to open
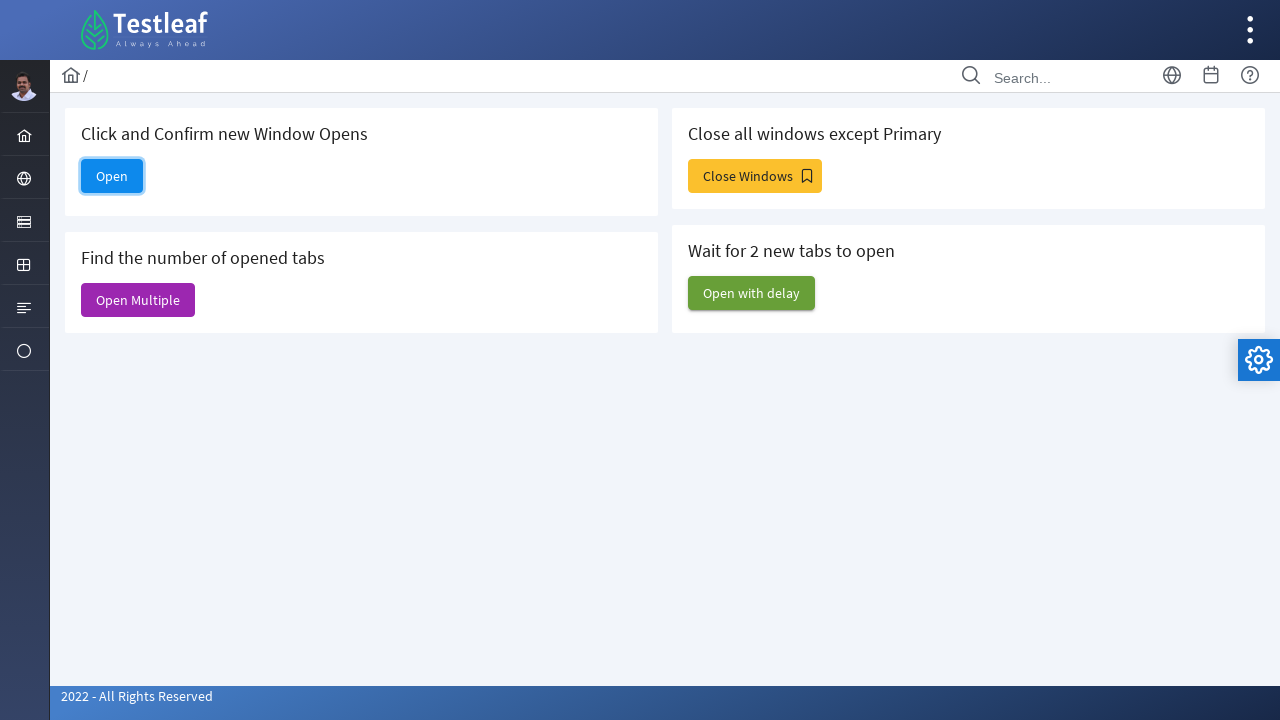

Clicked button again to open another new window, expecting page context to capture it at (112, 176) on #j_idt88\:new
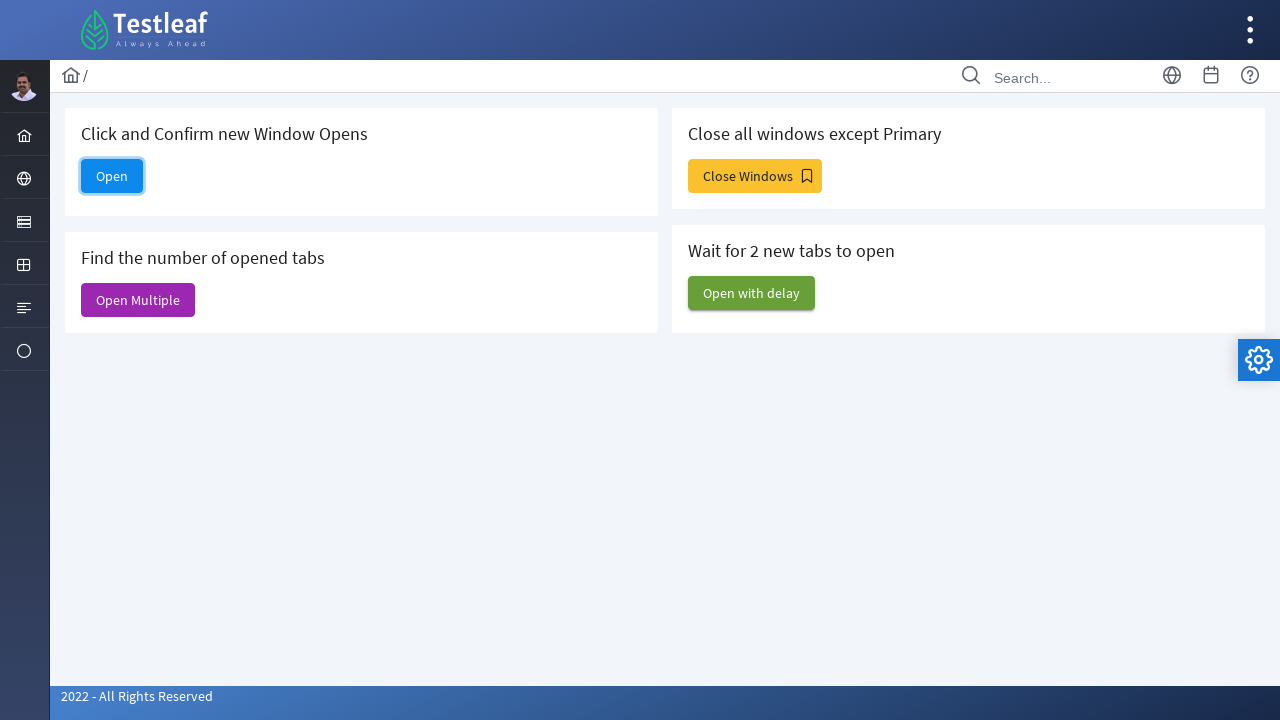

Captured new page from context
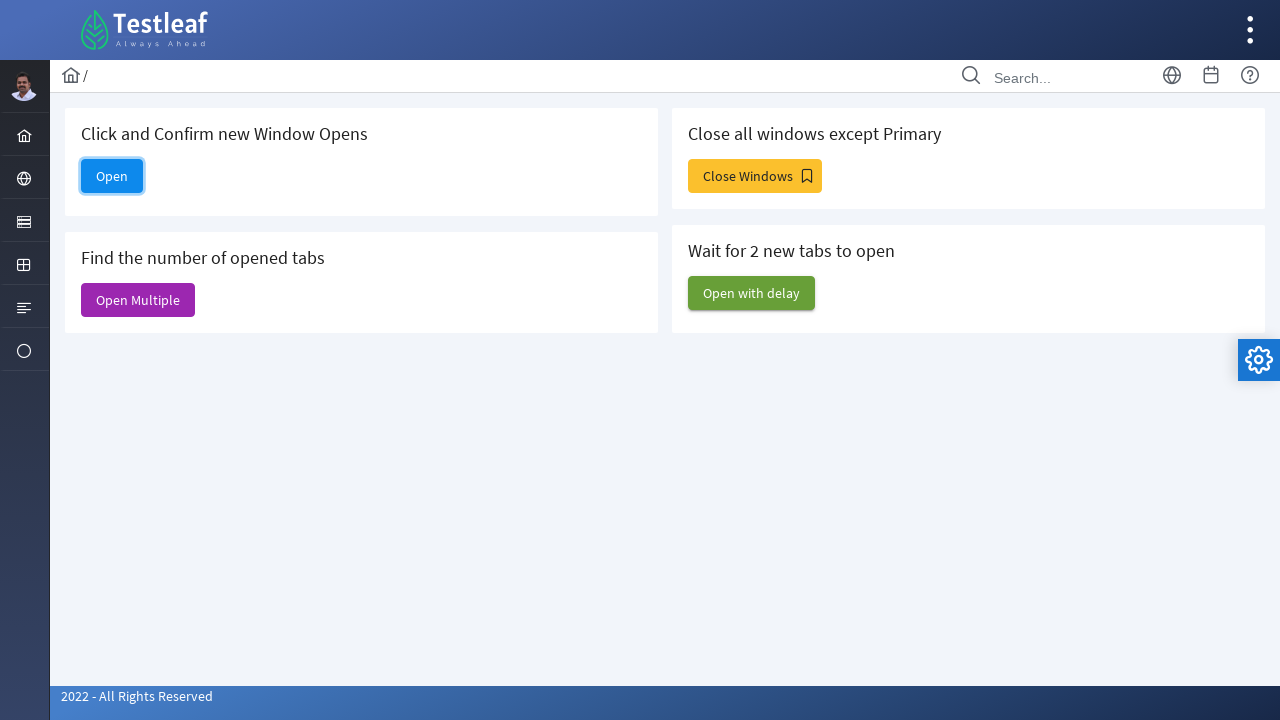

New page finished loading
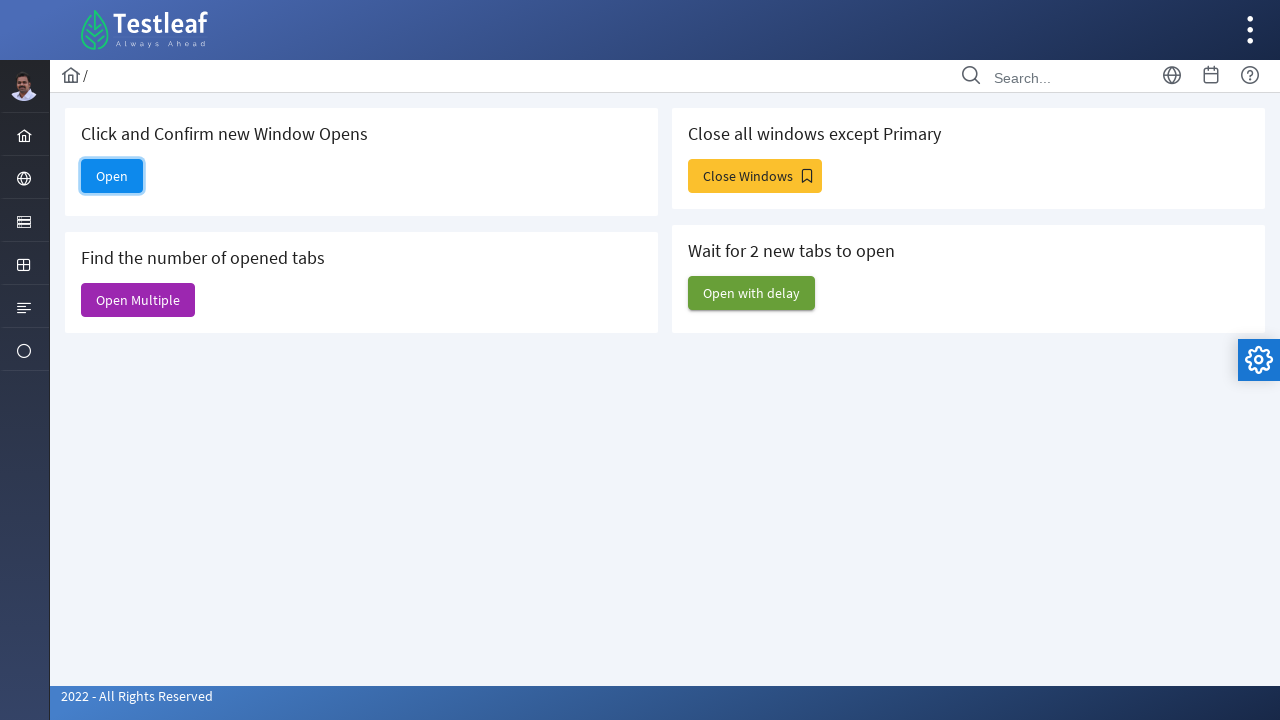

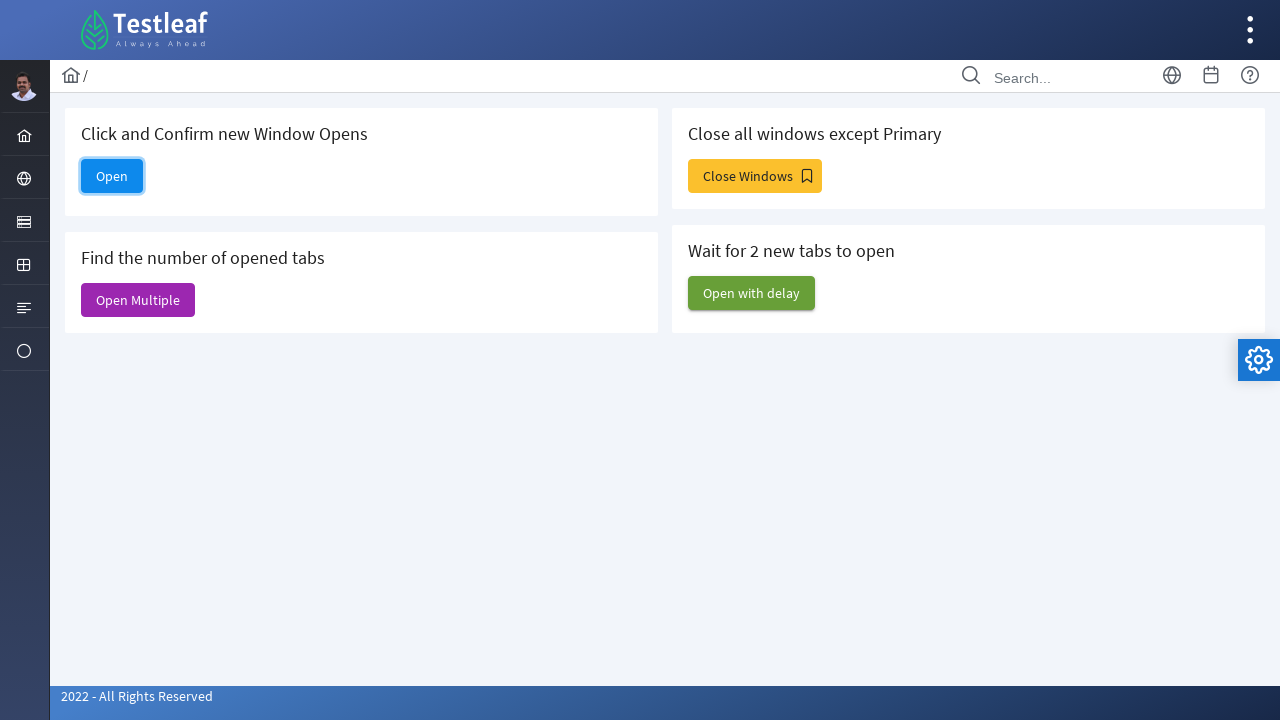